Tests various checkbox interactions on a practice website including basic checkbox, ajax checkbox, multi-select checkboxes, tri-state checkbox, and toggle switch functionality.

Starting URL: https://leafground.com/checkbox.xhtml

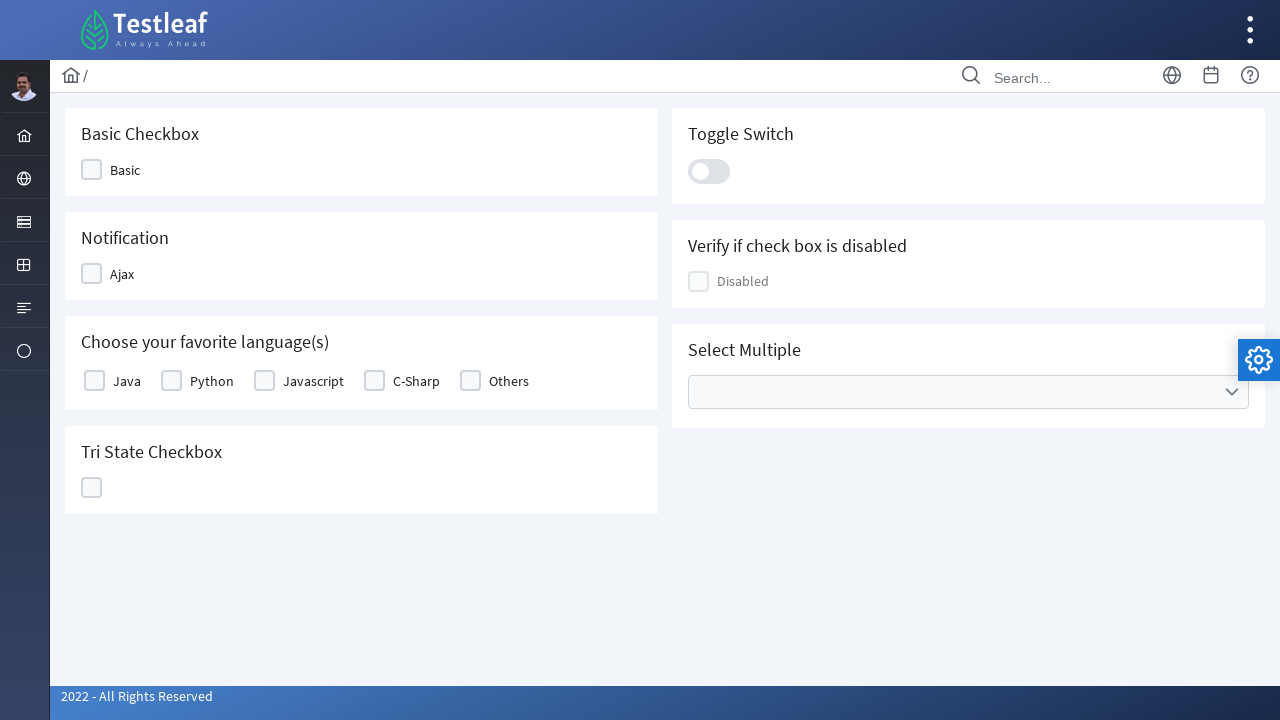

Clicked Basic checkbox at (125, 170) on xpath=//span[text()='Basic']
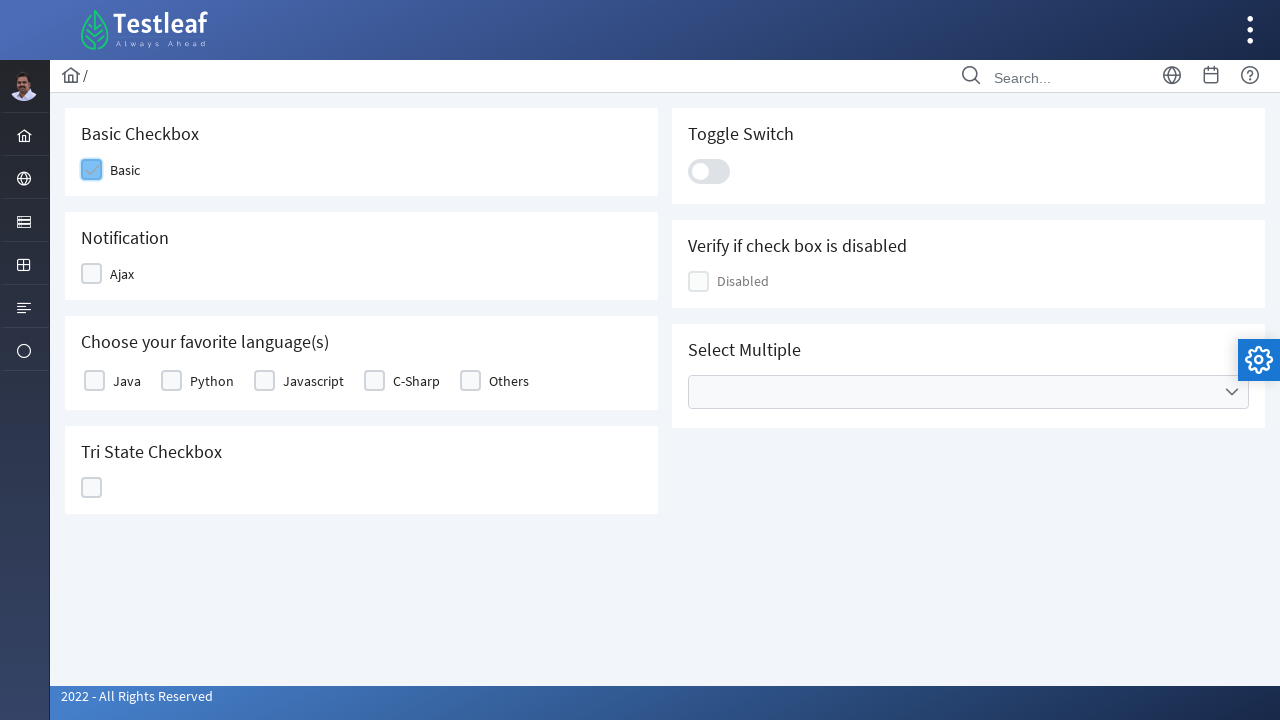

Clicked Ajax checkbox at (122, 274) on xpath=//span[text()='Ajax']
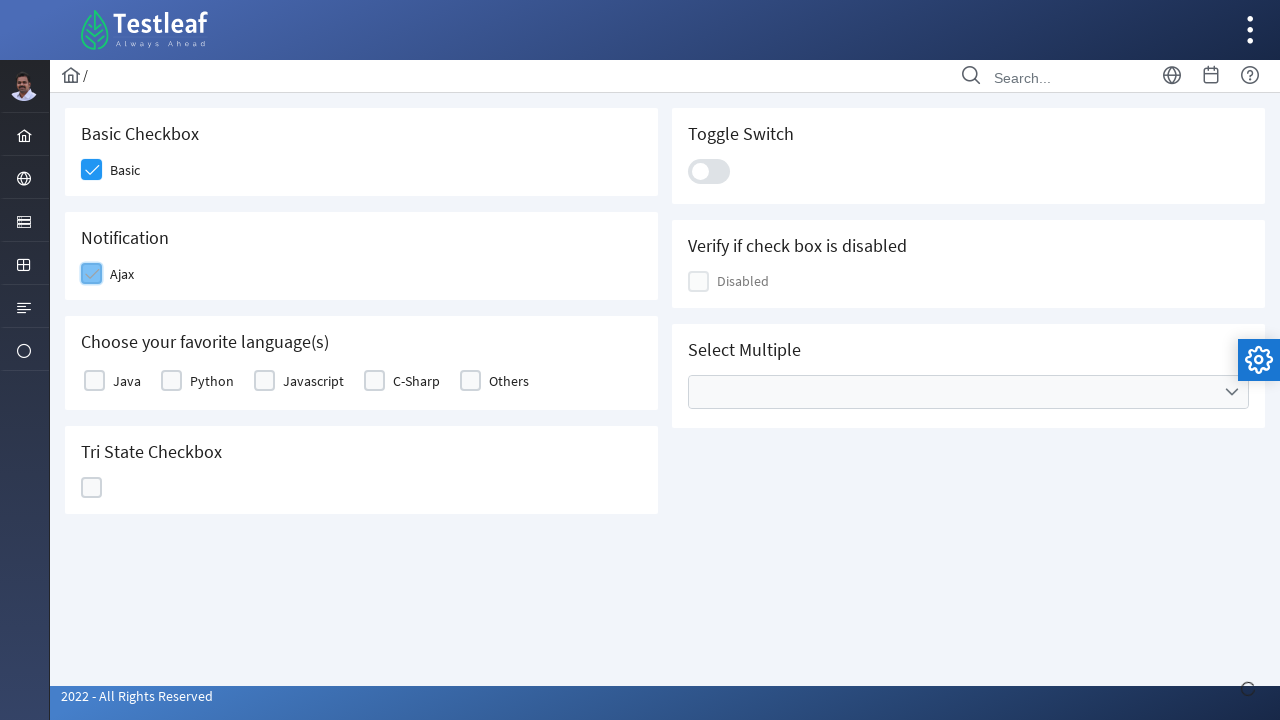

Verified 'Checked' notification appeared
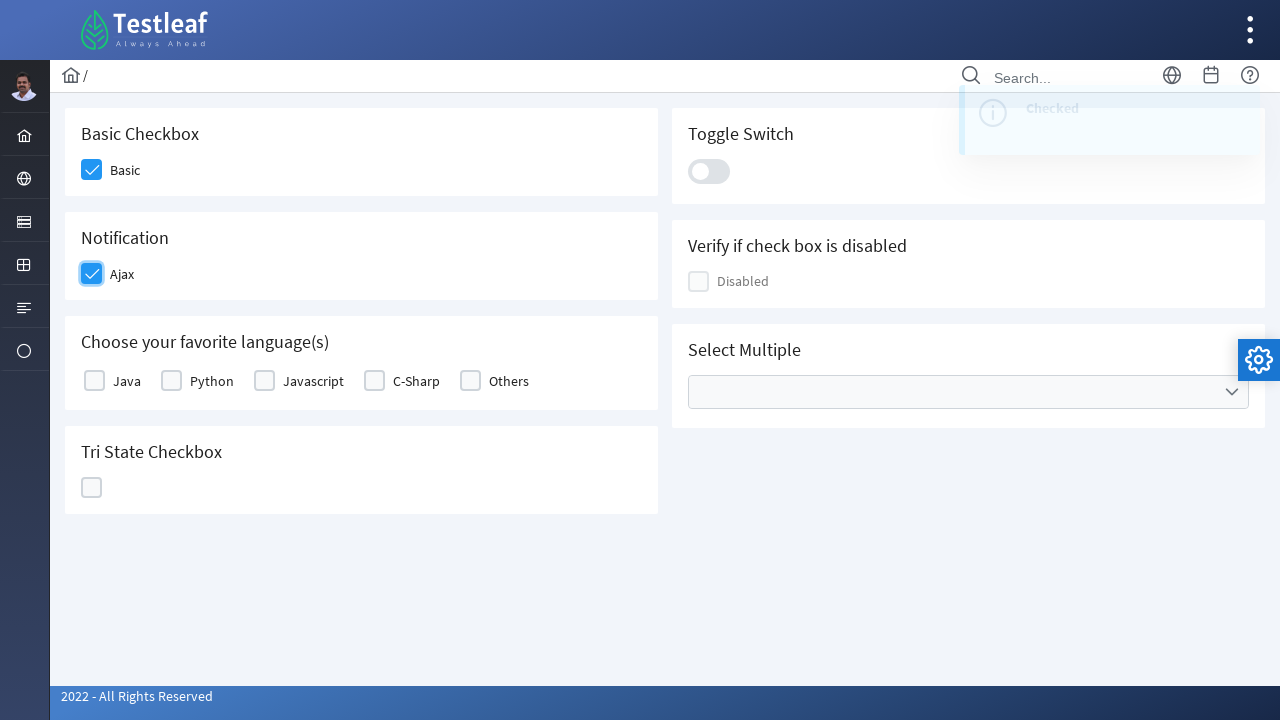

Selected Java from favorite languages at (127, 381) on xpath=//label[text()='Java']
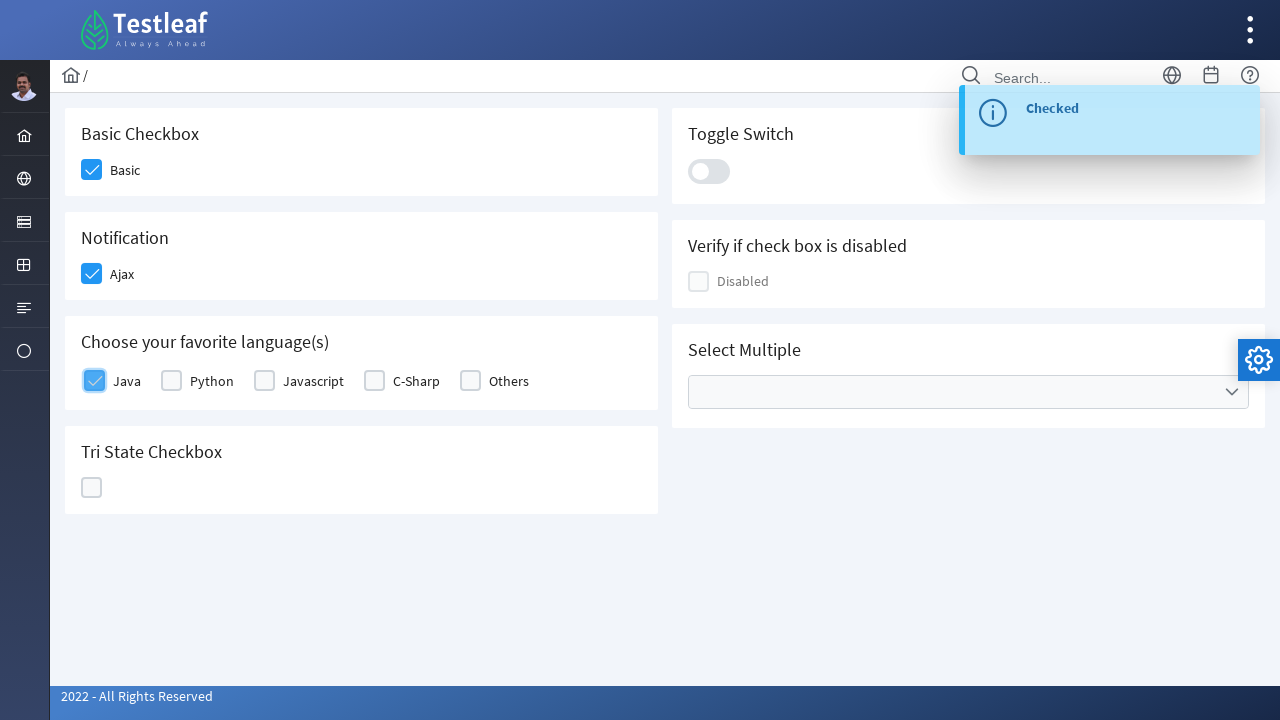

Selected Others from favorite languages at (509, 381) on xpath=//label[text()='Others']
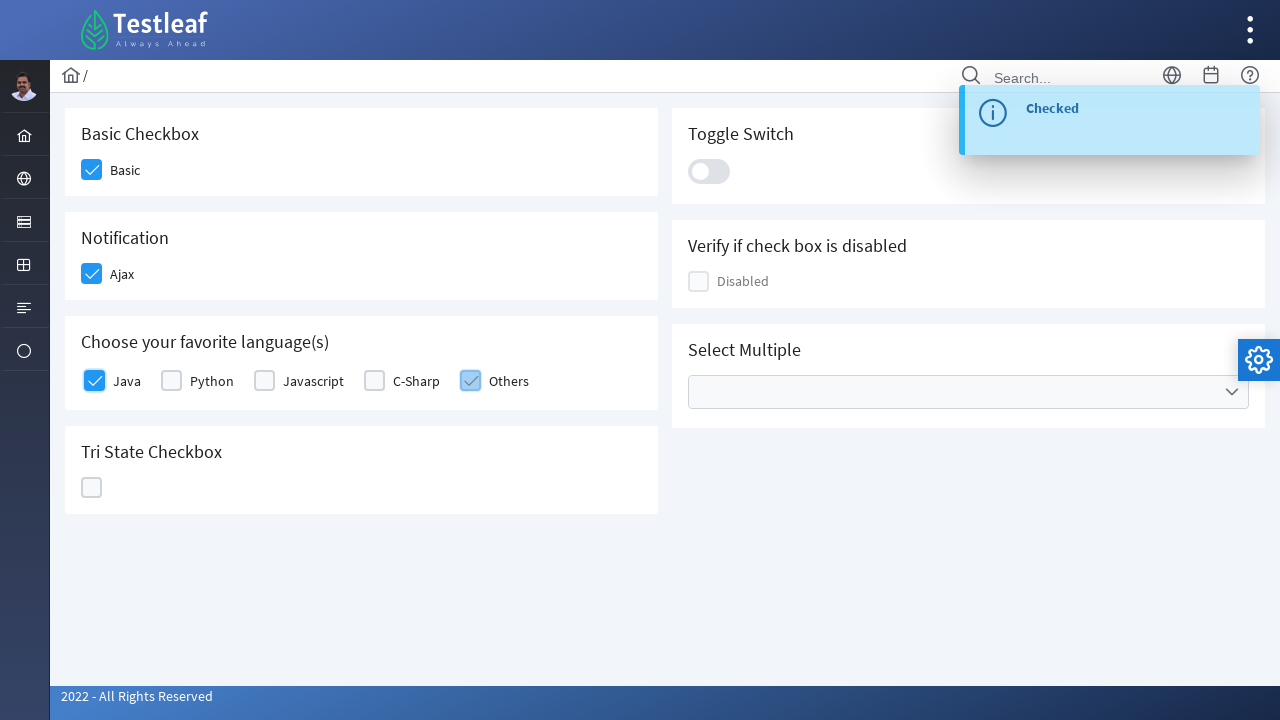

Clicked Tri State checkbox at (92, 488) on xpath=//h5[text()='Tri State Checkbox']//following::div[@class='ui-chkbox-box ui
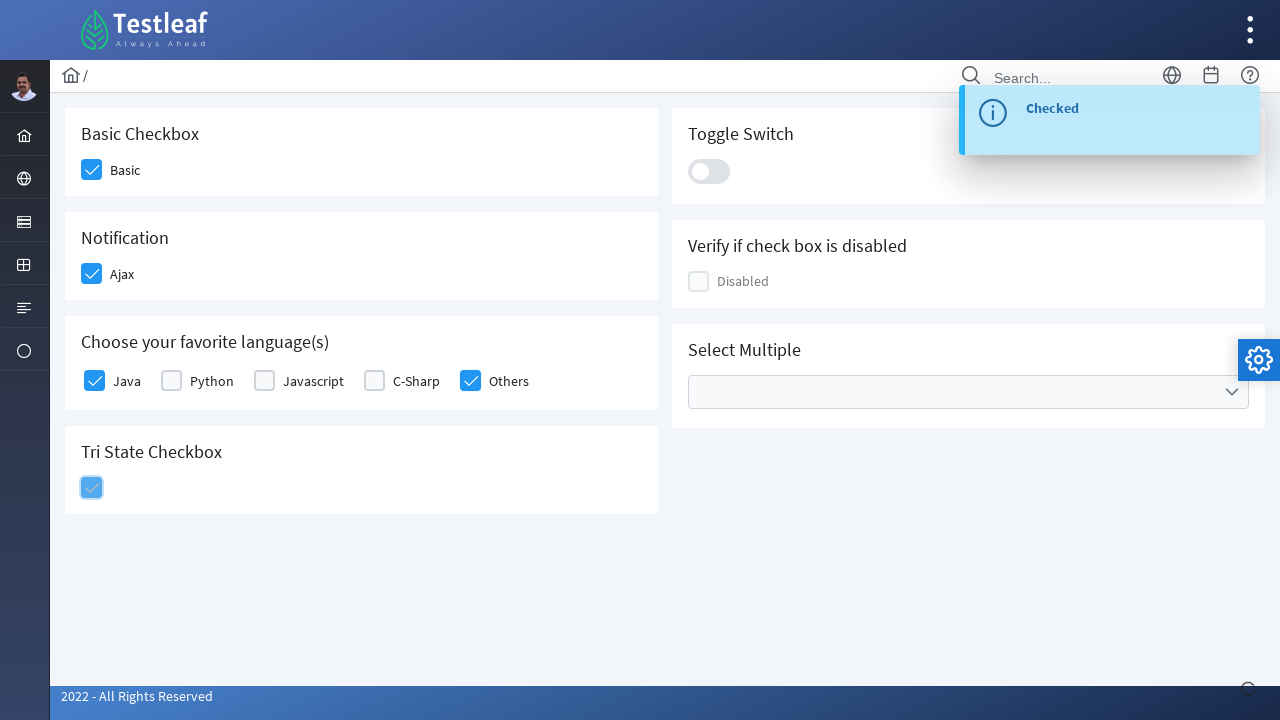

Toggled the toggle switch at (709, 171) on .ui-toggleswitch-slider
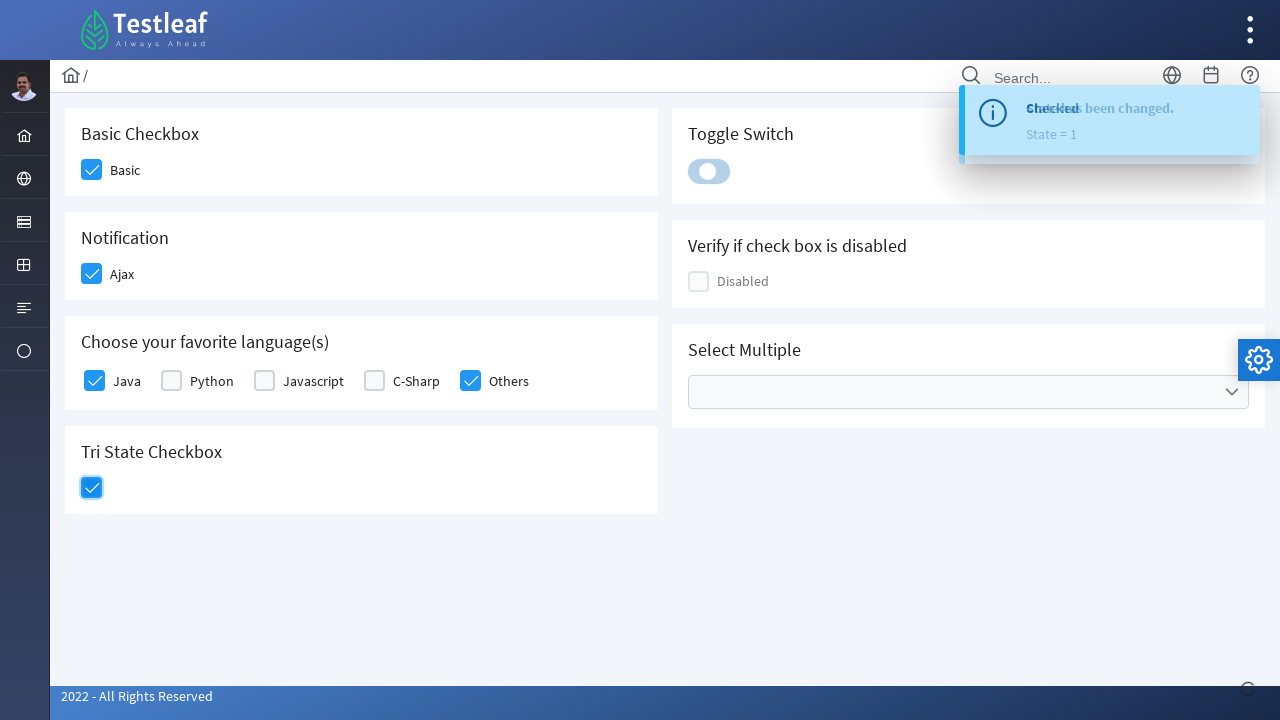

Opened Cities multi-select dropdown at (968, 392) on xpath=//ul[@data-label='Cities']
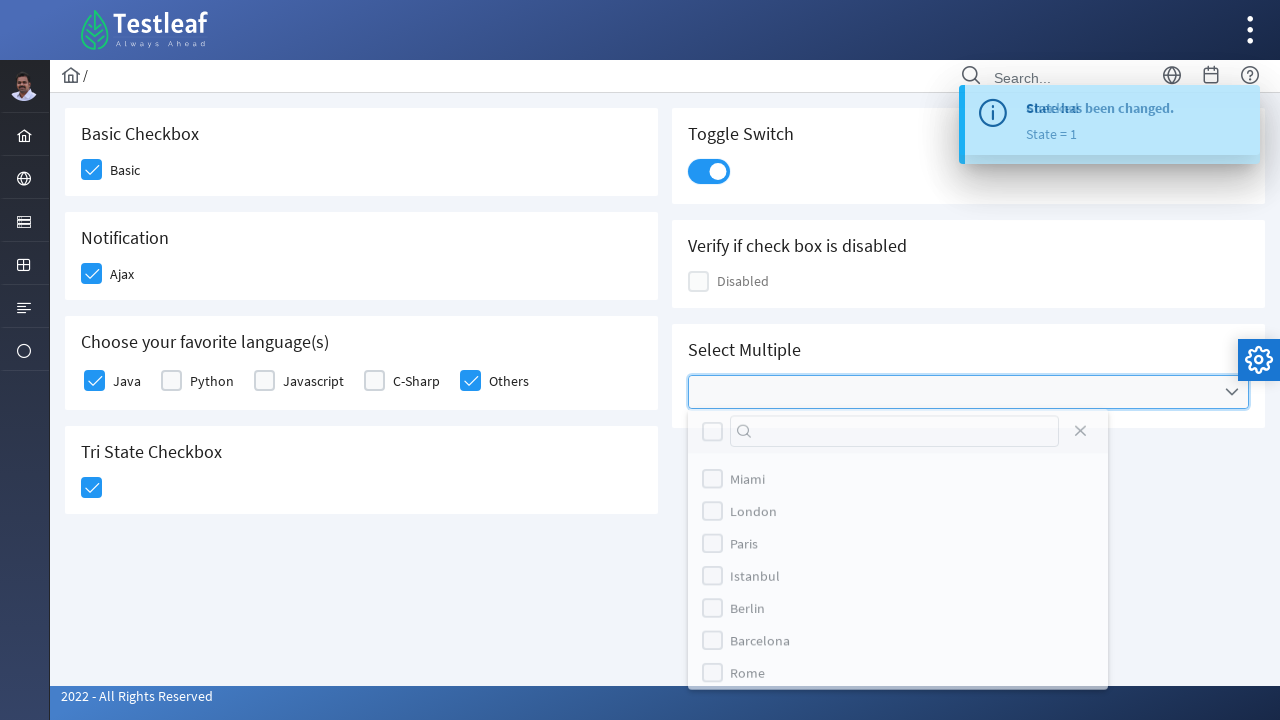

Selected all cities in multi-select dropdown at (712, 433) on xpath=//input[@aria-label='Select All']/following::div[@class='ui-chkbox-box ui-
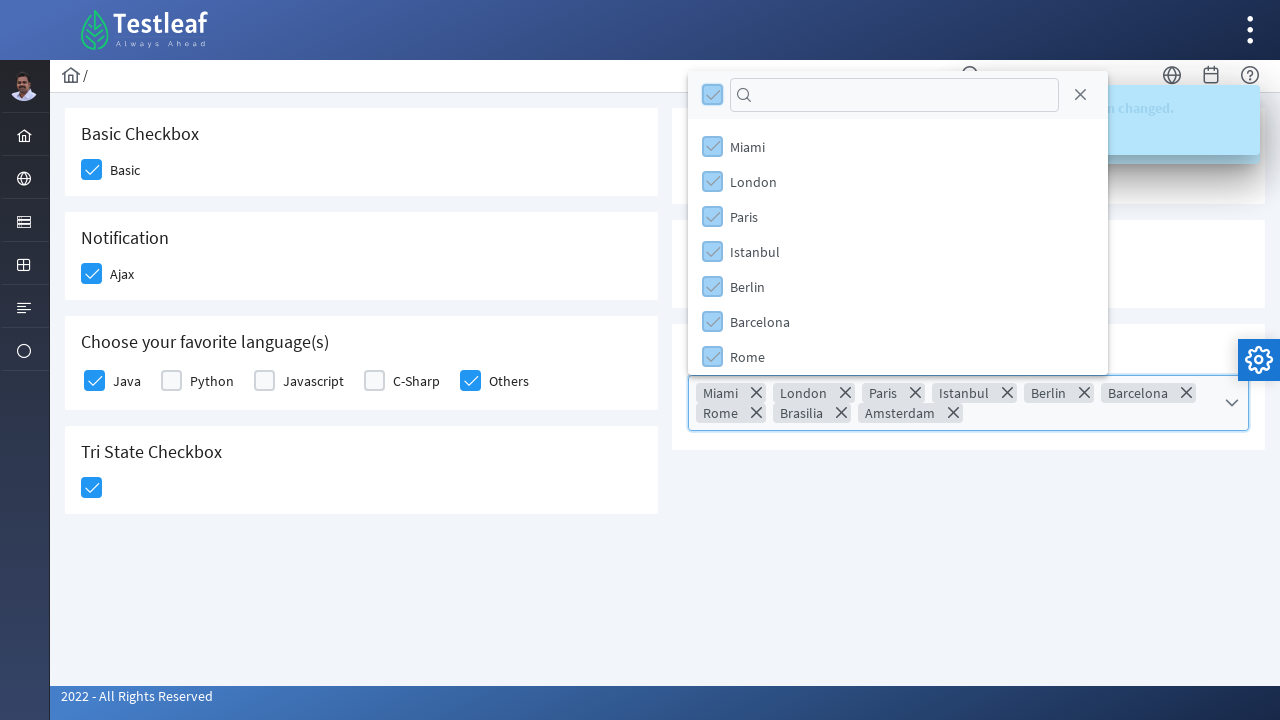

Closed the Cities multi-select dropdown at (1080, 95) on xpath=//span[@class='ui-icon ui-icon-circle-close']
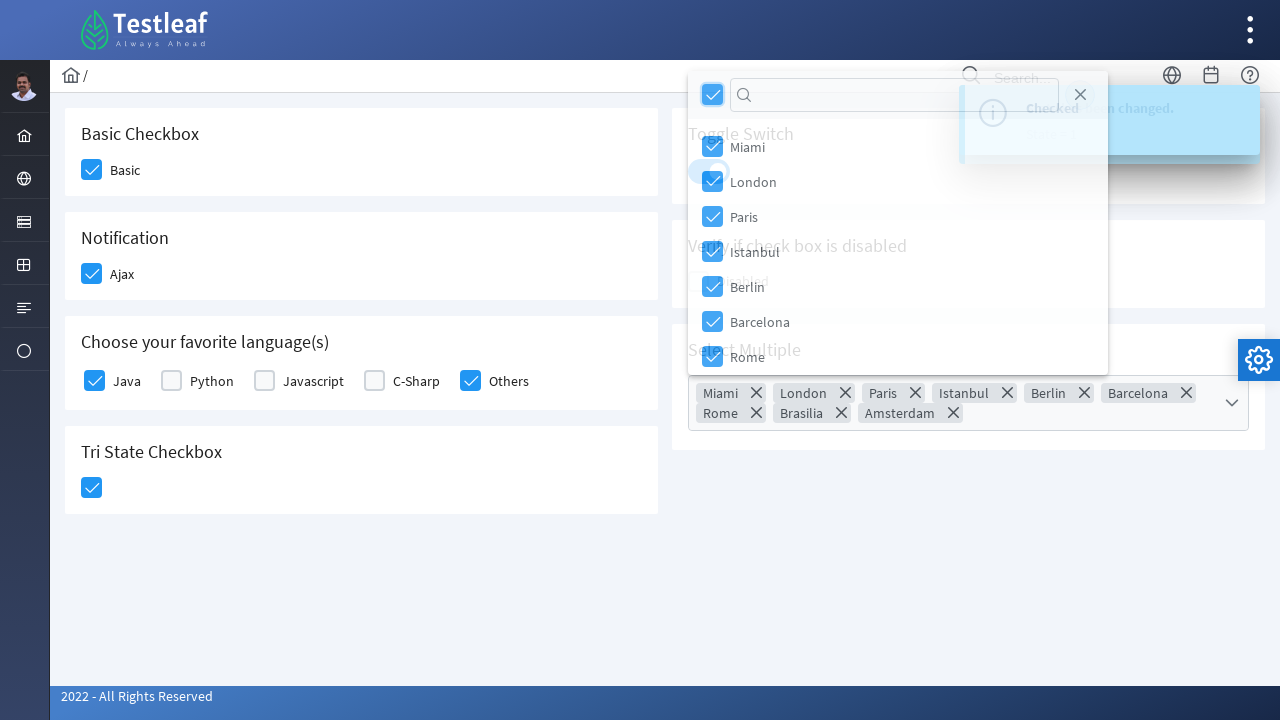

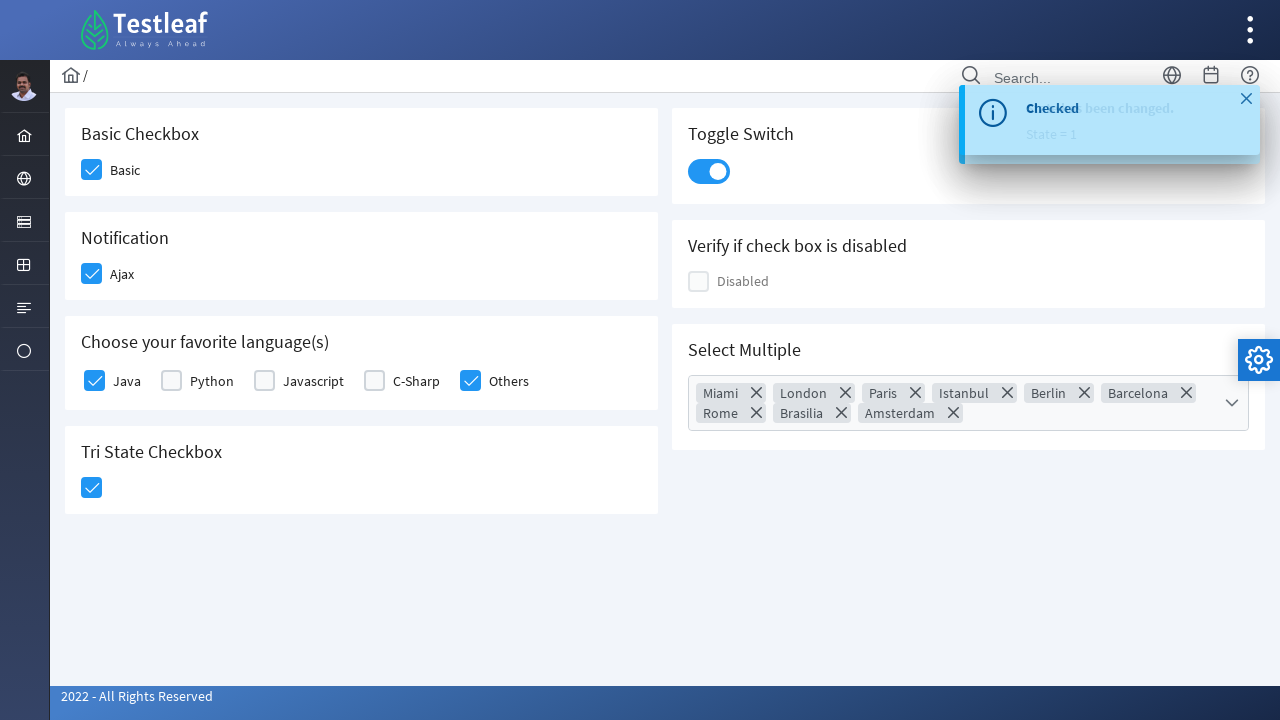